Tests clicking the Contact Us navigation link and verifies it navigates to the contact page

Starting URL: https://the-internet.herokuapp.com/disappearing_elements

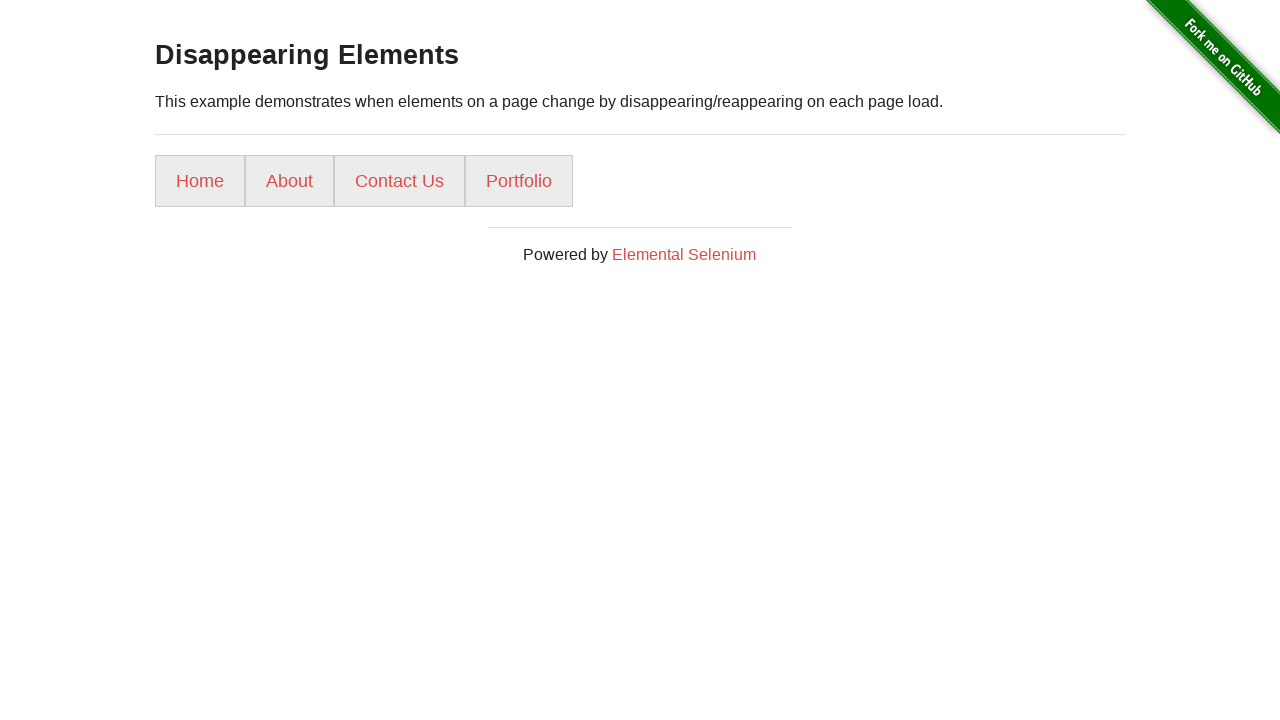

Clicked the Contact Us navigation link at (400, 181) on xpath=//a[text()='Contact Us']
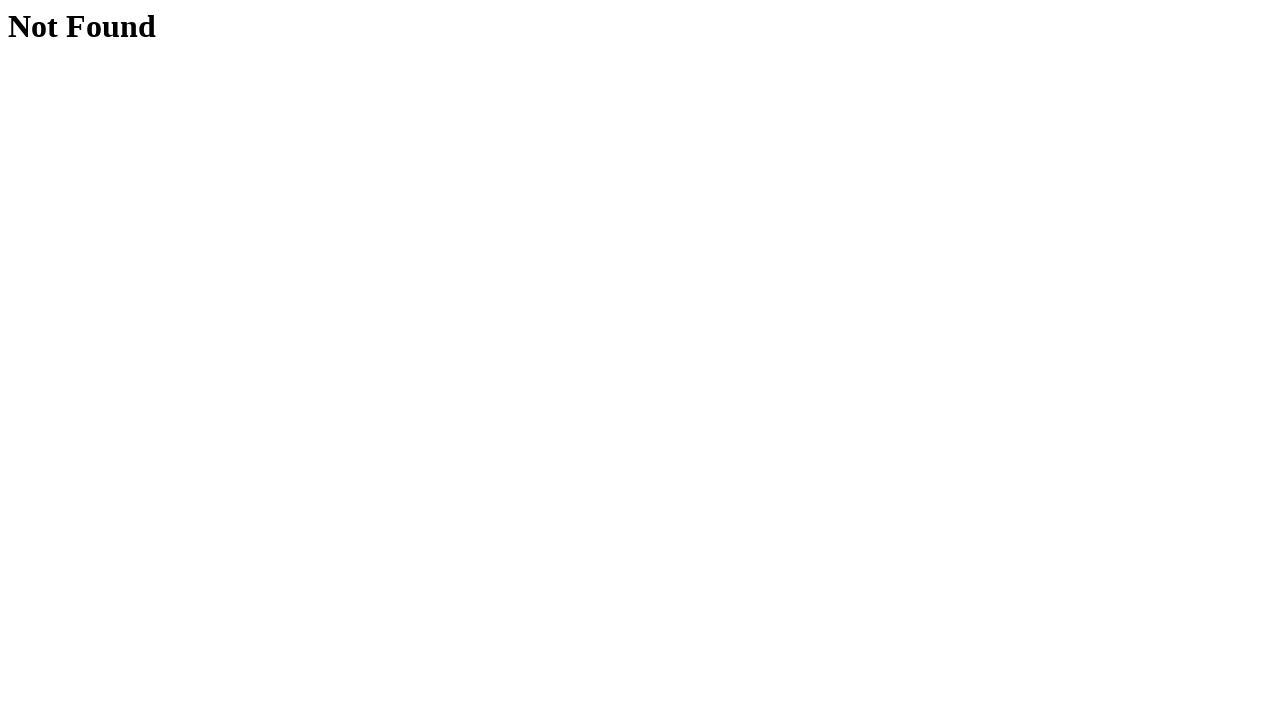

Verified navigation to the contact page at https://the-internet.herokuapp.com/contact-us/
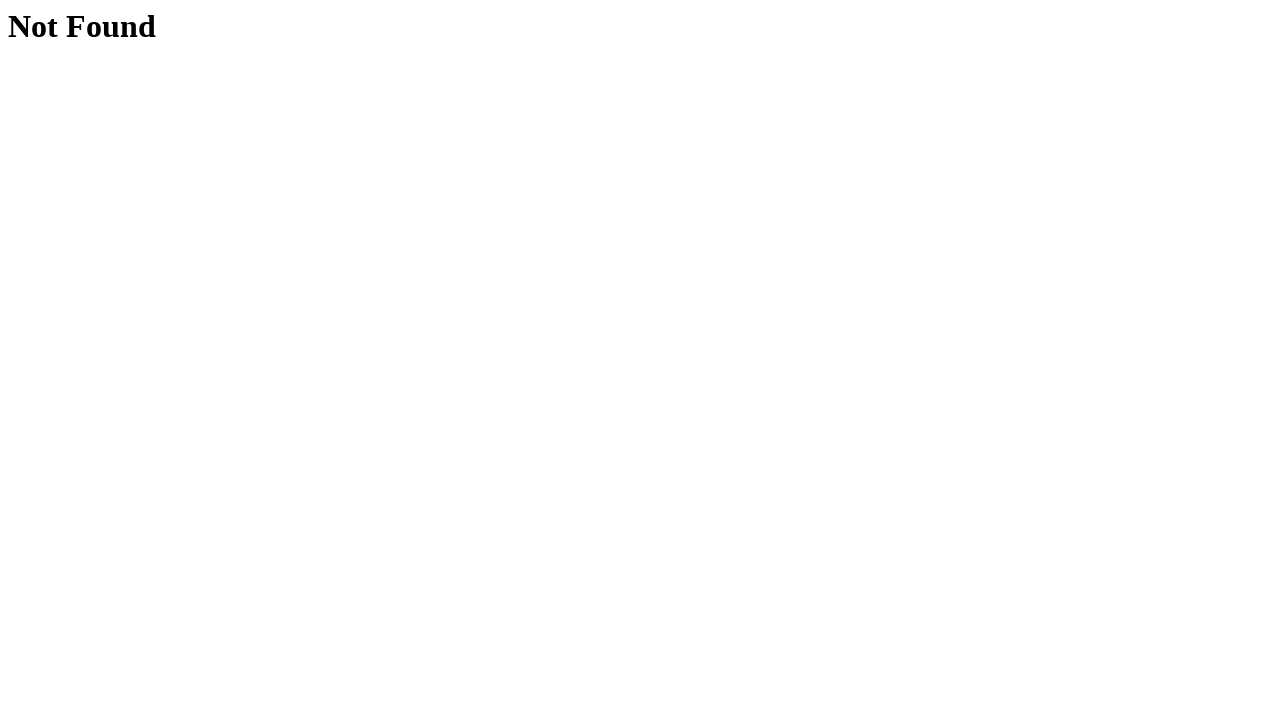

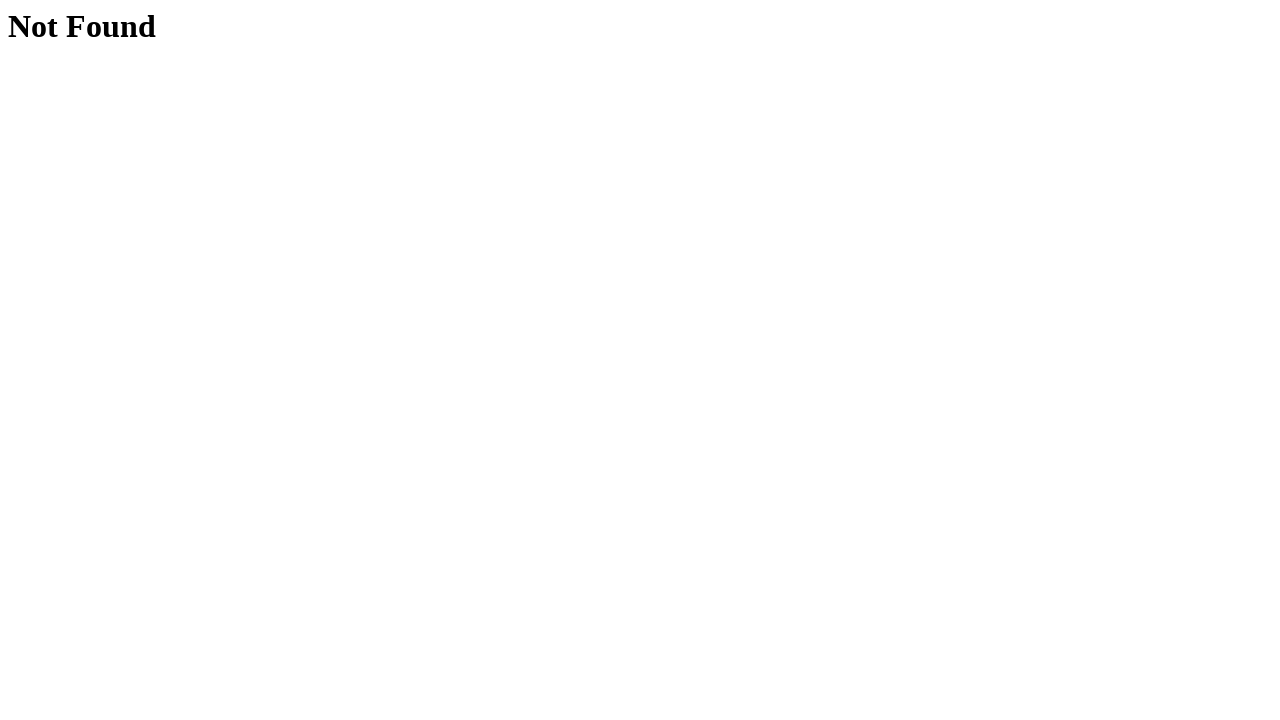